Tests multiple window handling by clicking a link that opens a new window, switching to that new window, and interacting with an element on it.

Starting URL: https://the-internet.herokuapp.com/windows

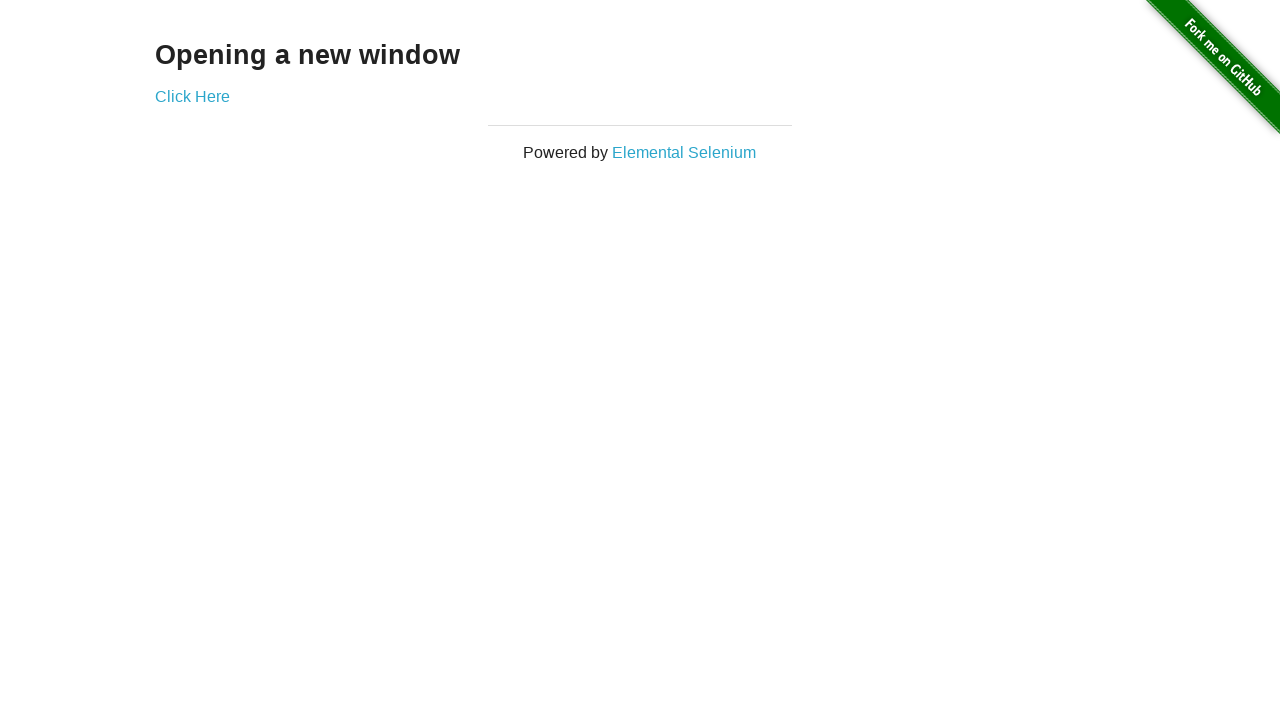

Clicked 'Click Here' link to open new window at (192, 96) on text=Click Here
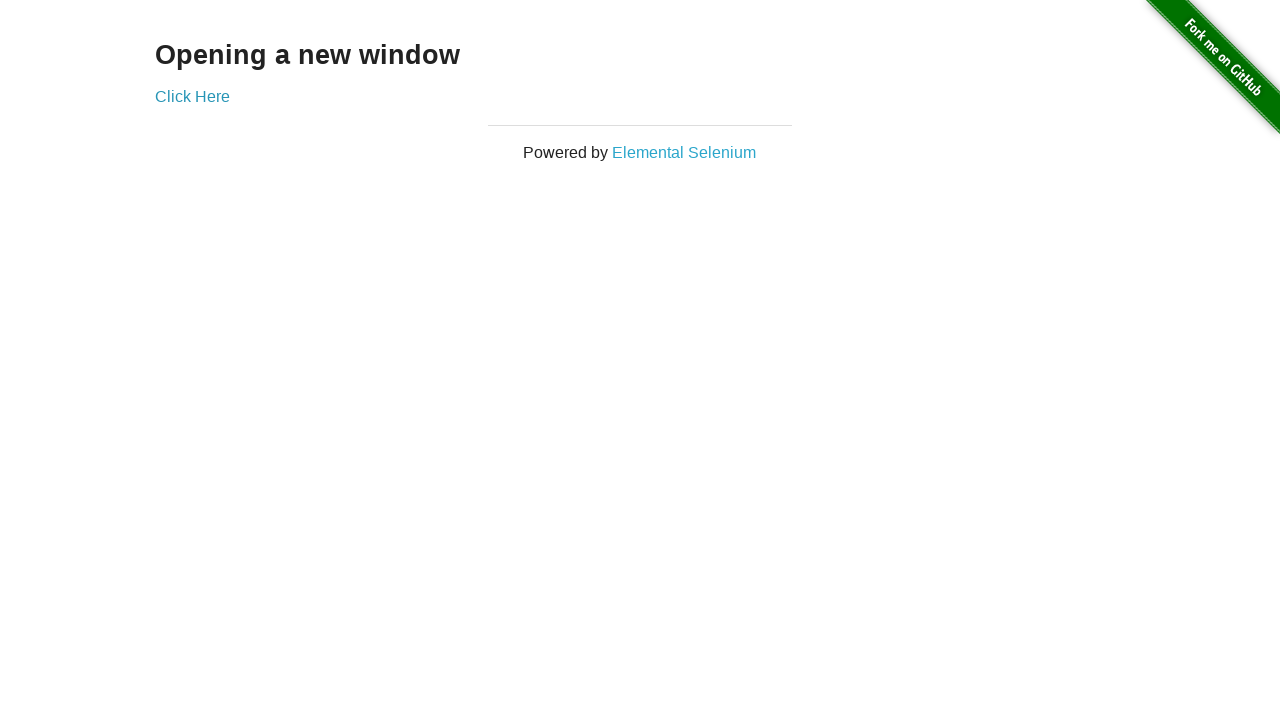

Captured new window/page object
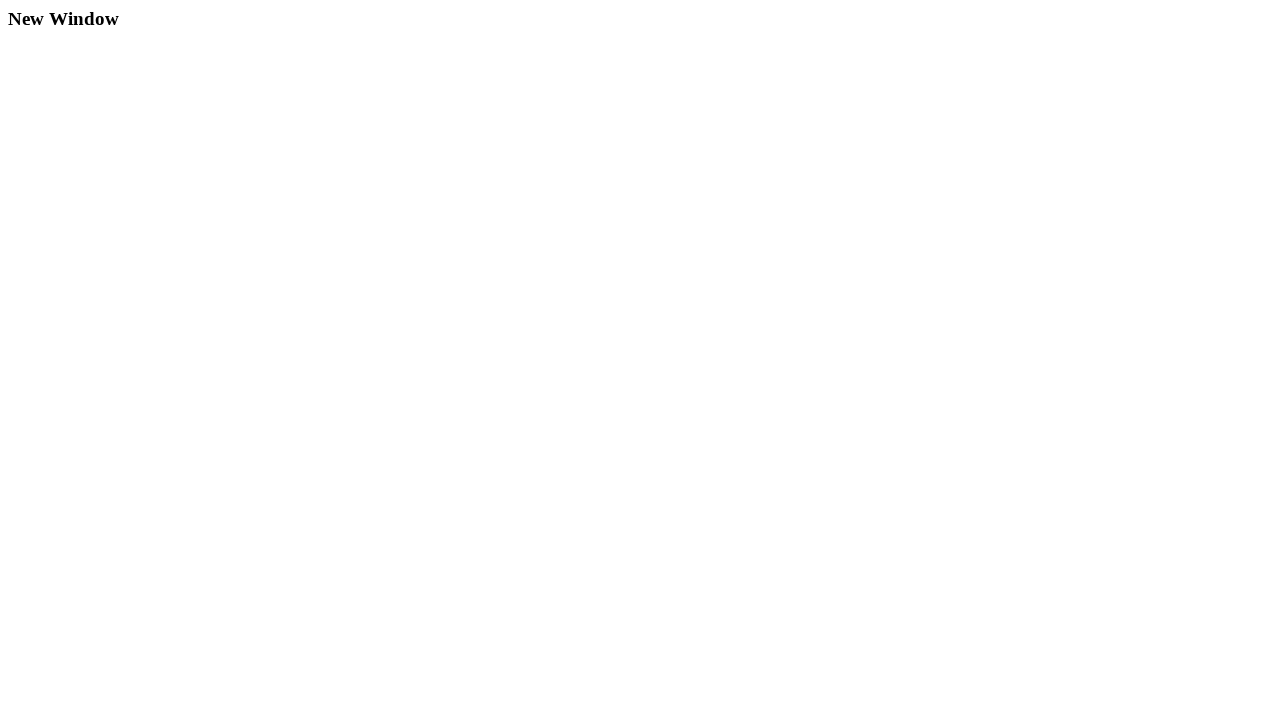

New page finished loading
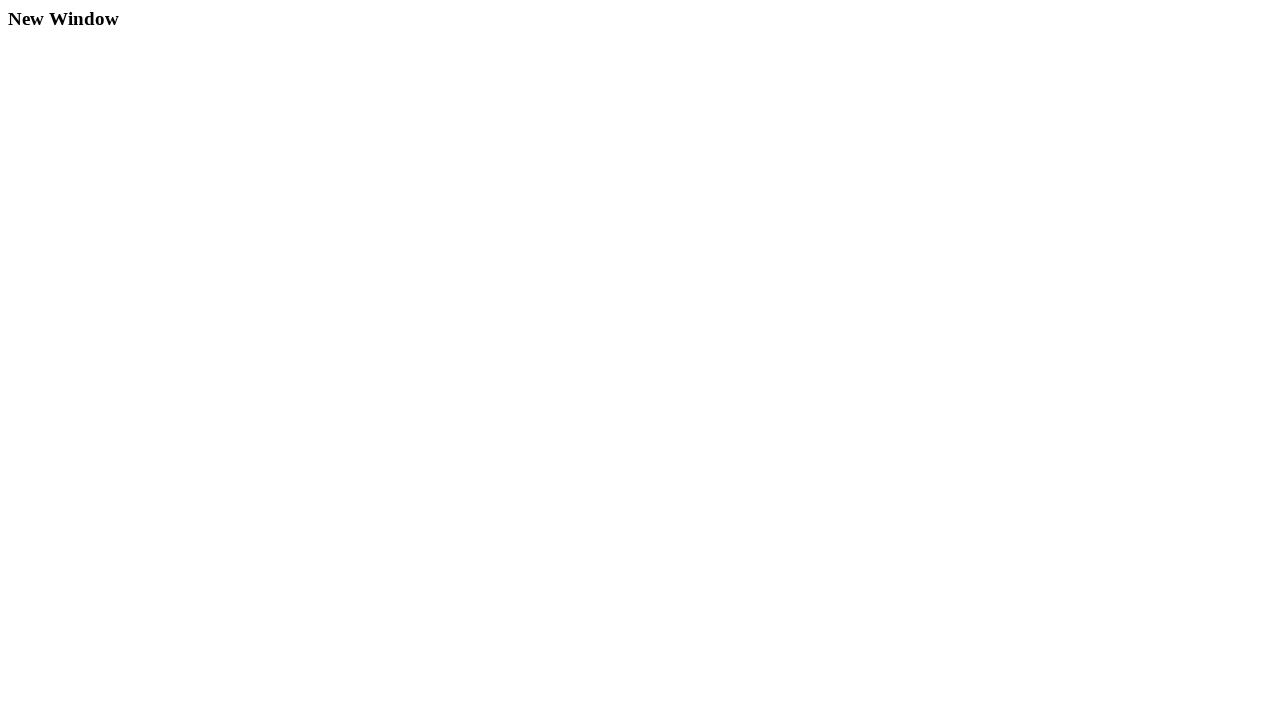

Clicked .example element in new window at (640, 19) on .example
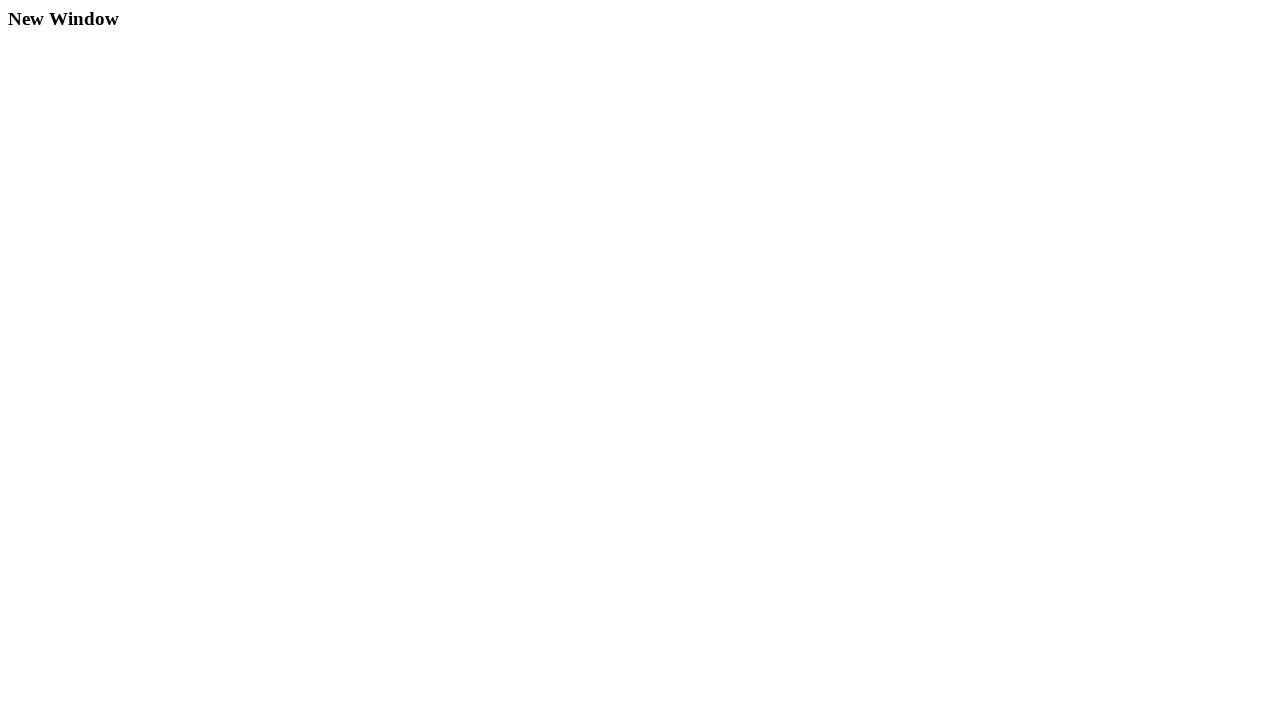

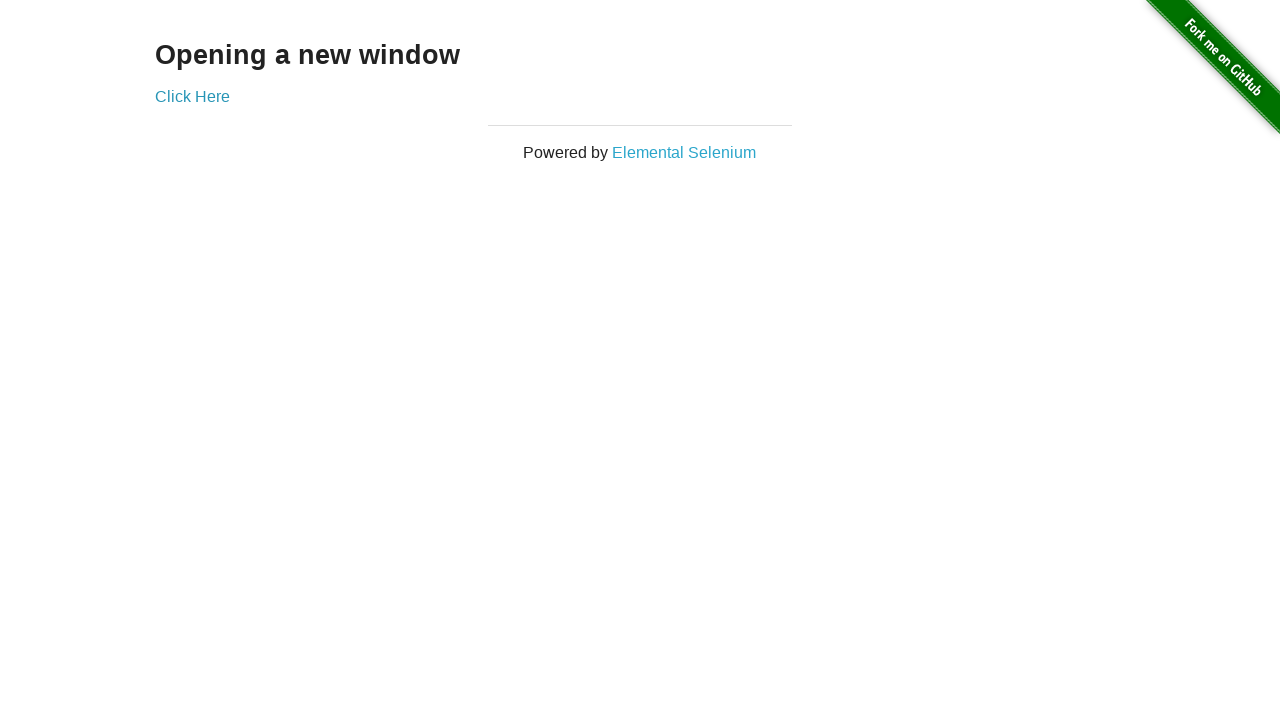